Verifies that the password field placeholder shows "Password"

Starting URL: https://b2c.passport.rt.ru

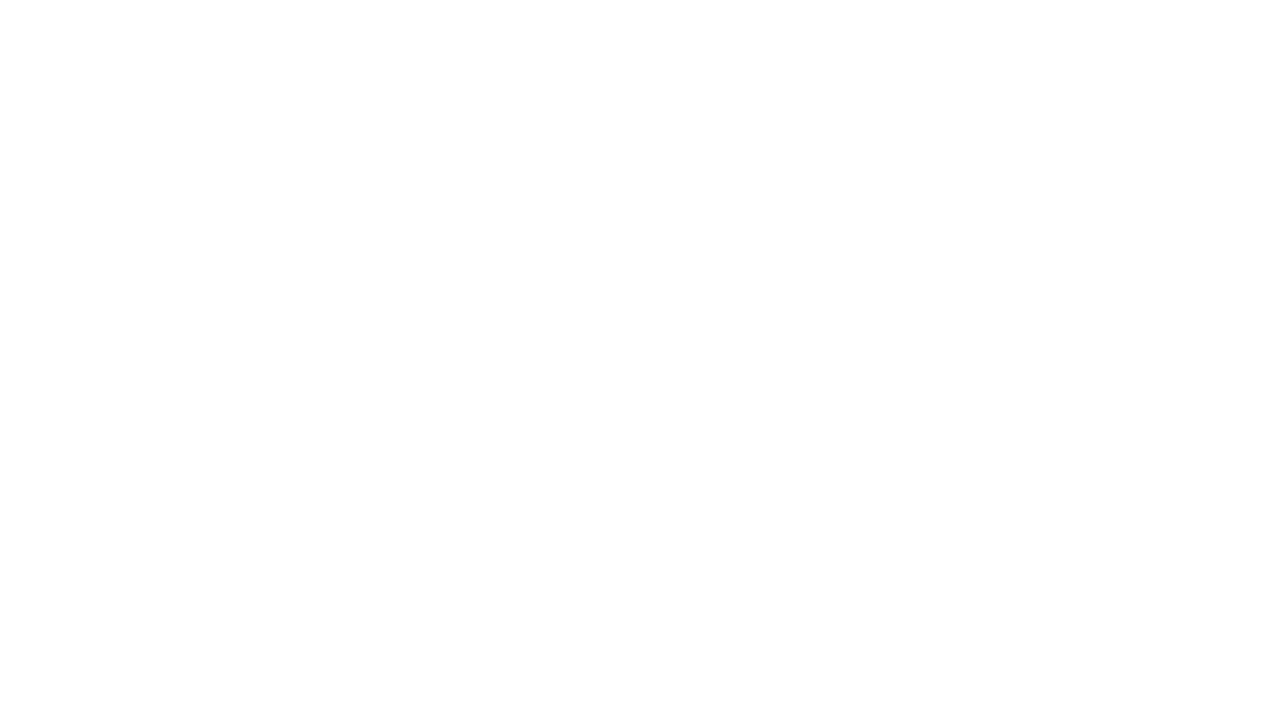

Located password input parent element
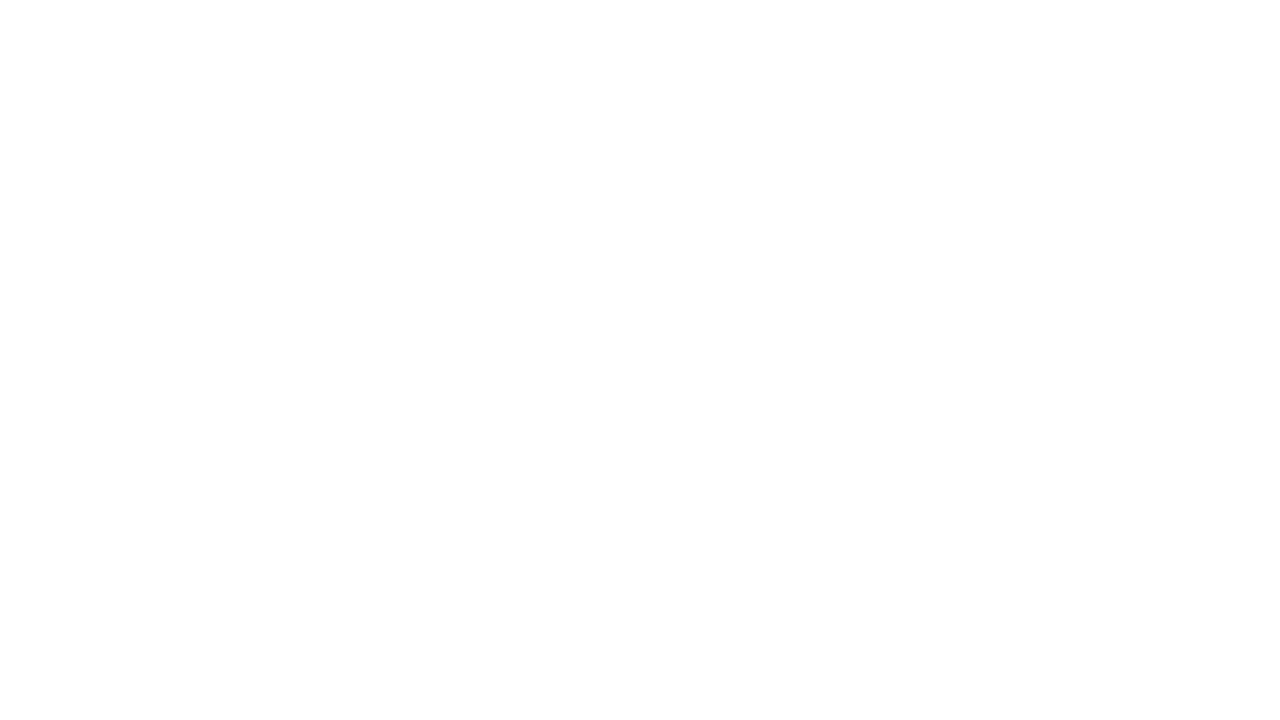

Located password placeholder element
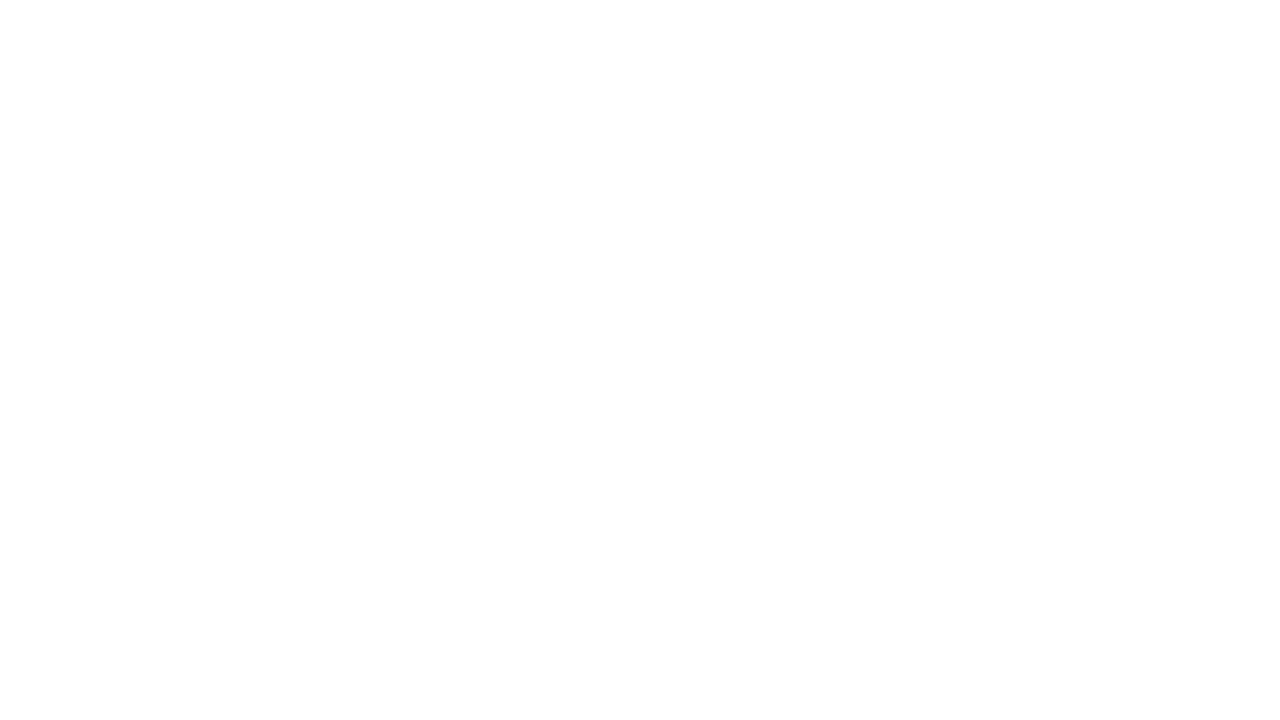

Verified password field placeholder shows 'Пароль'
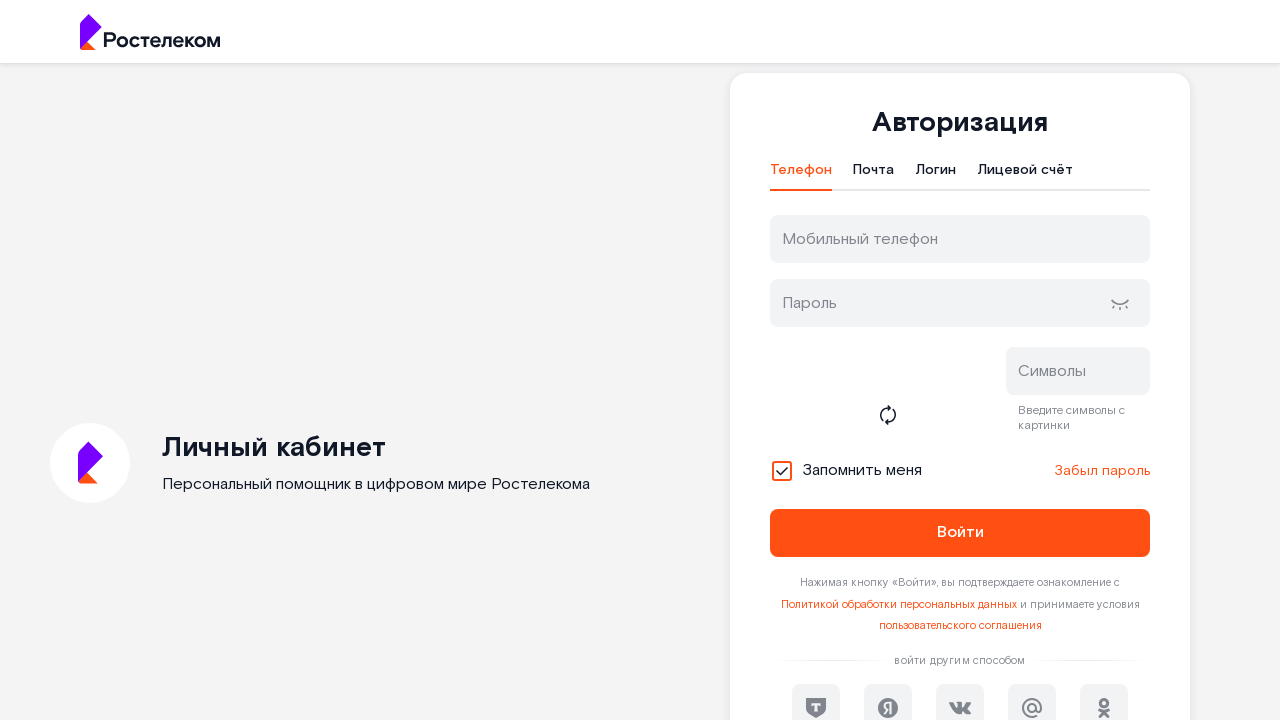

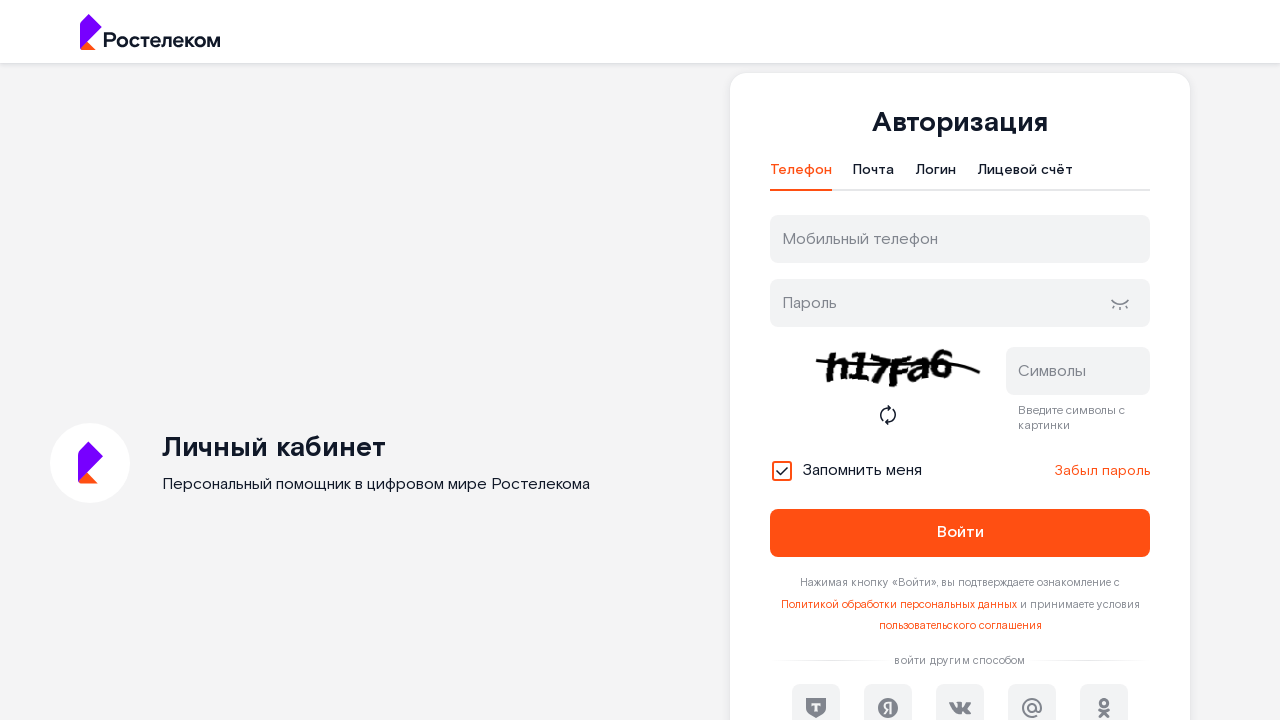